Navigates to an automation practice page and locates elements using XPath with sibling and parent traversal

Starting URL: https://rahulshettyacademy.com/AutomationPractice/

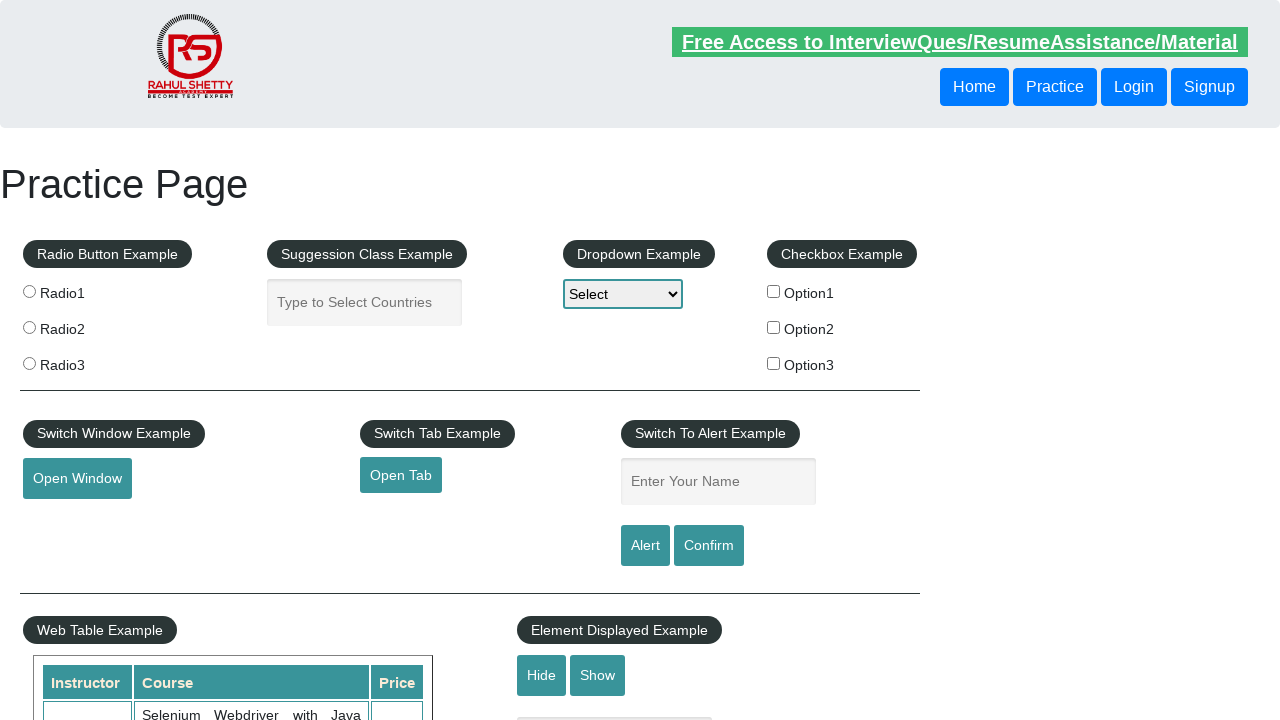

Navigated to automation practice page
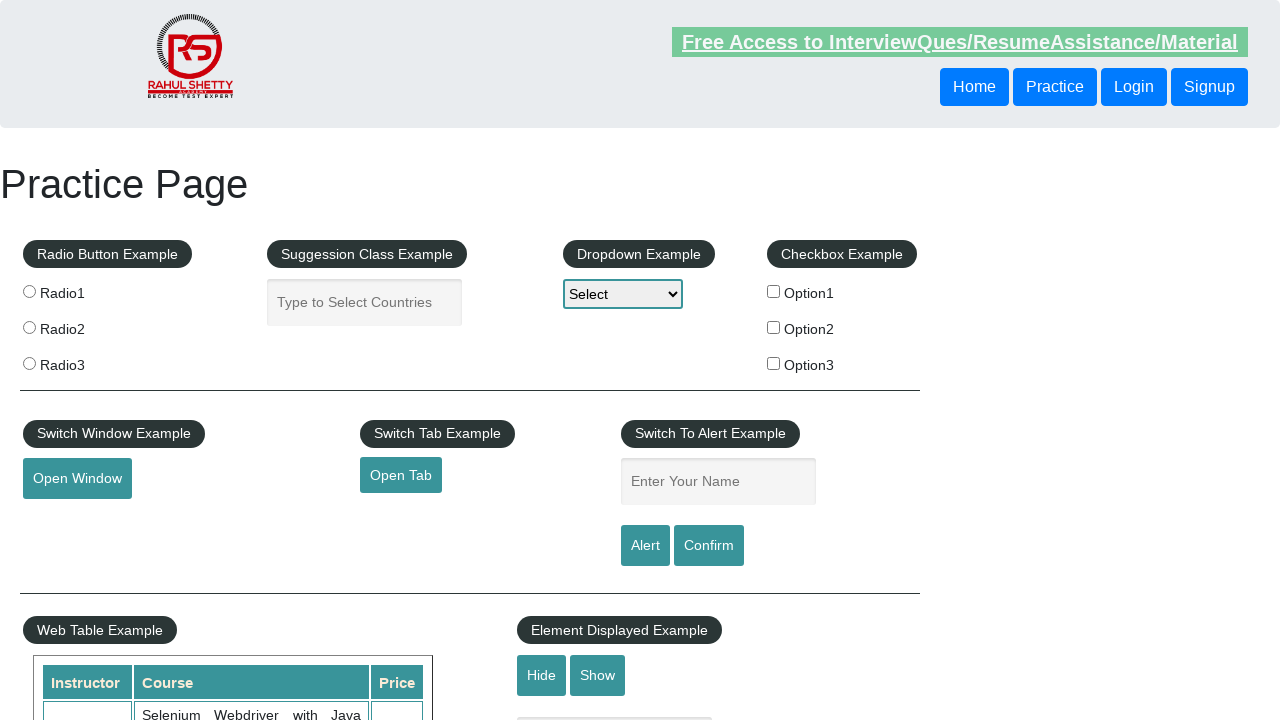

Located text from button following first button in header using XPath sibling traversal
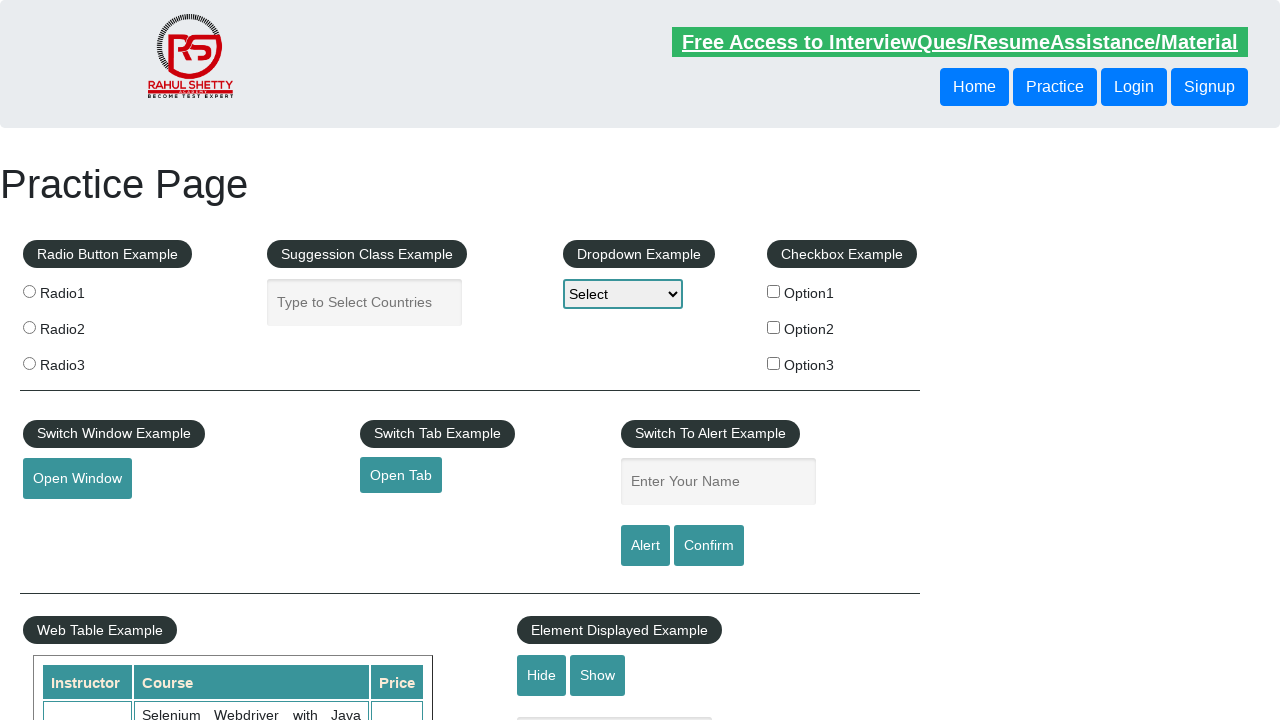

Located text from parent div of first button in header using XPath parent traversal
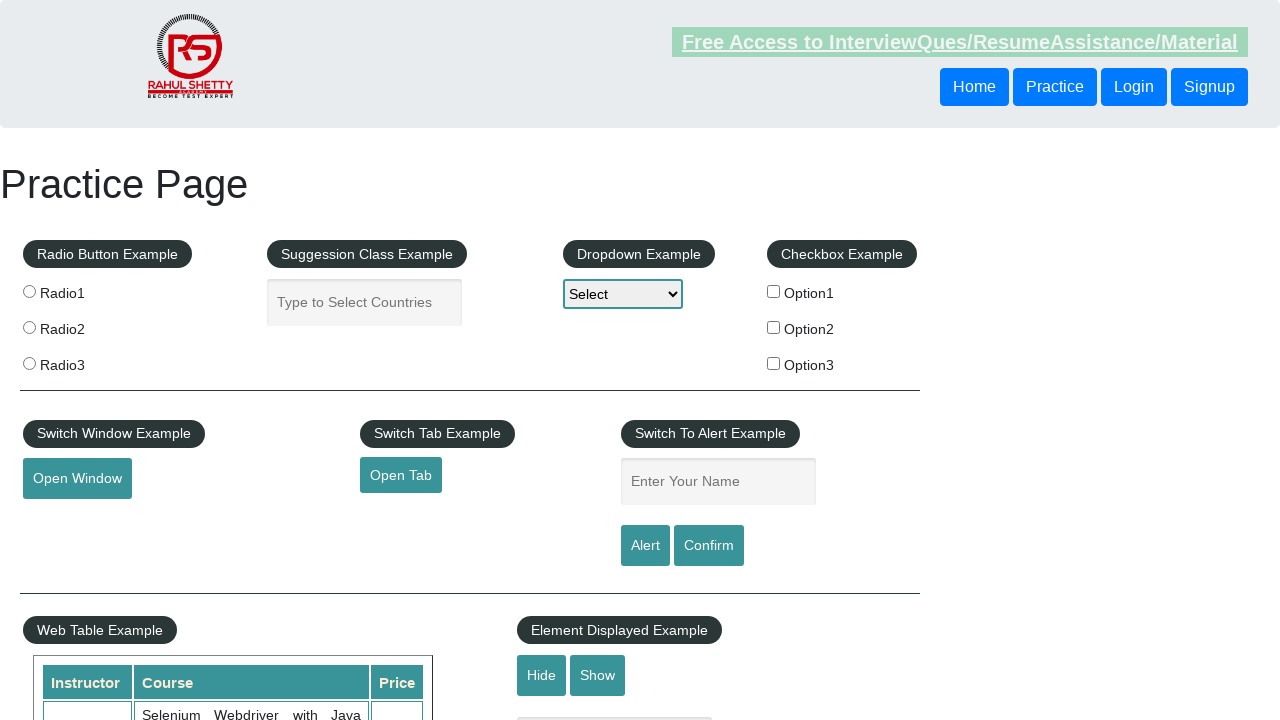

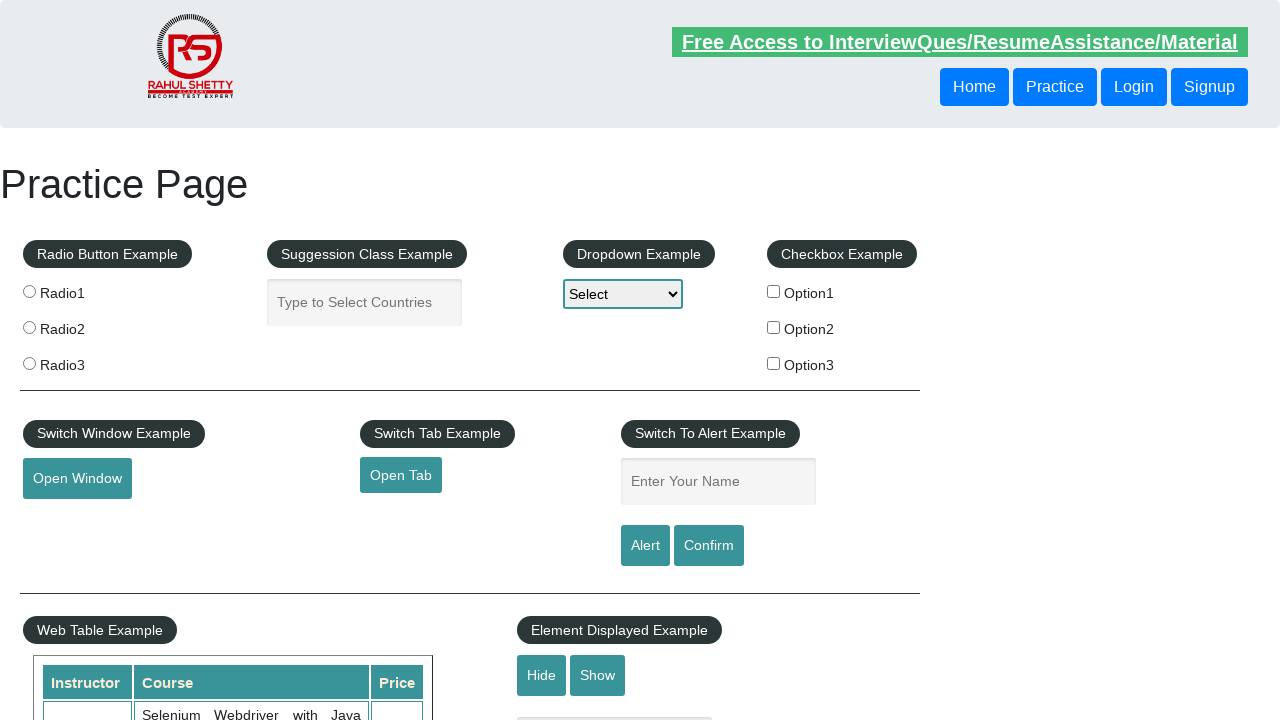